Navigates to orangsiber.com website and waits for the page to load

Starting URL: https://www.orangsiber.com/

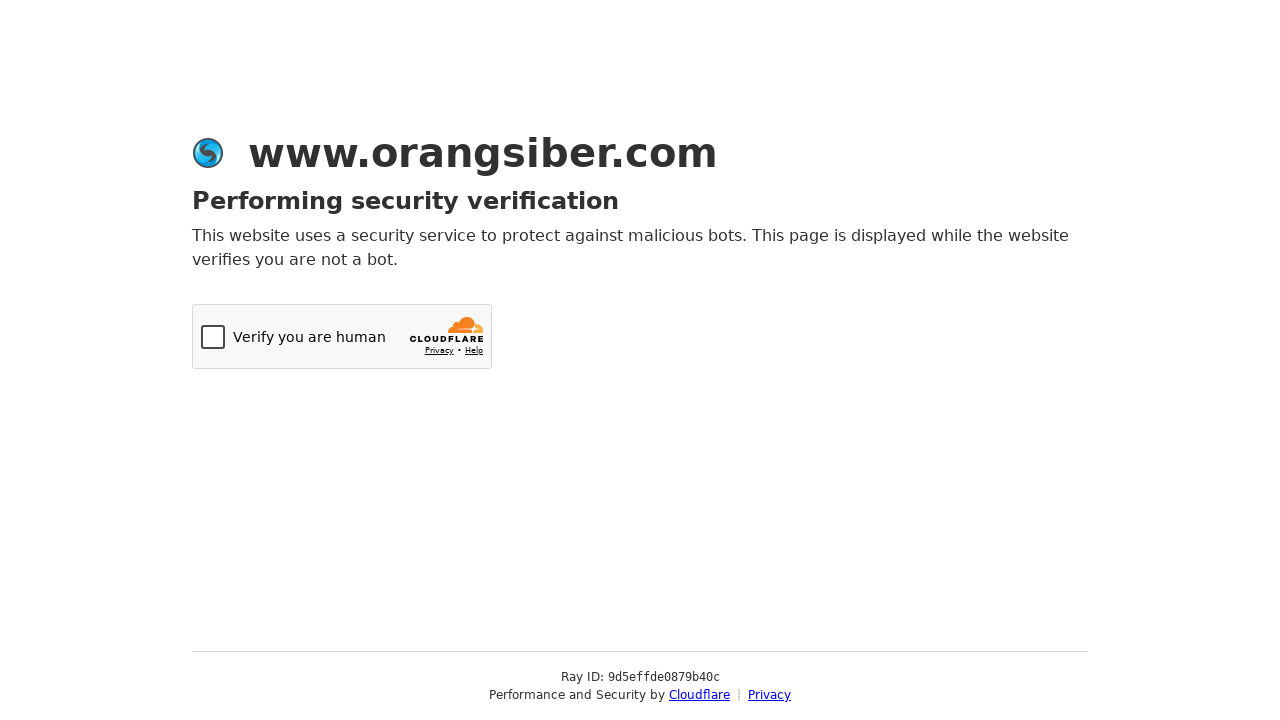

Navigated to https://www.orangsiber.com/
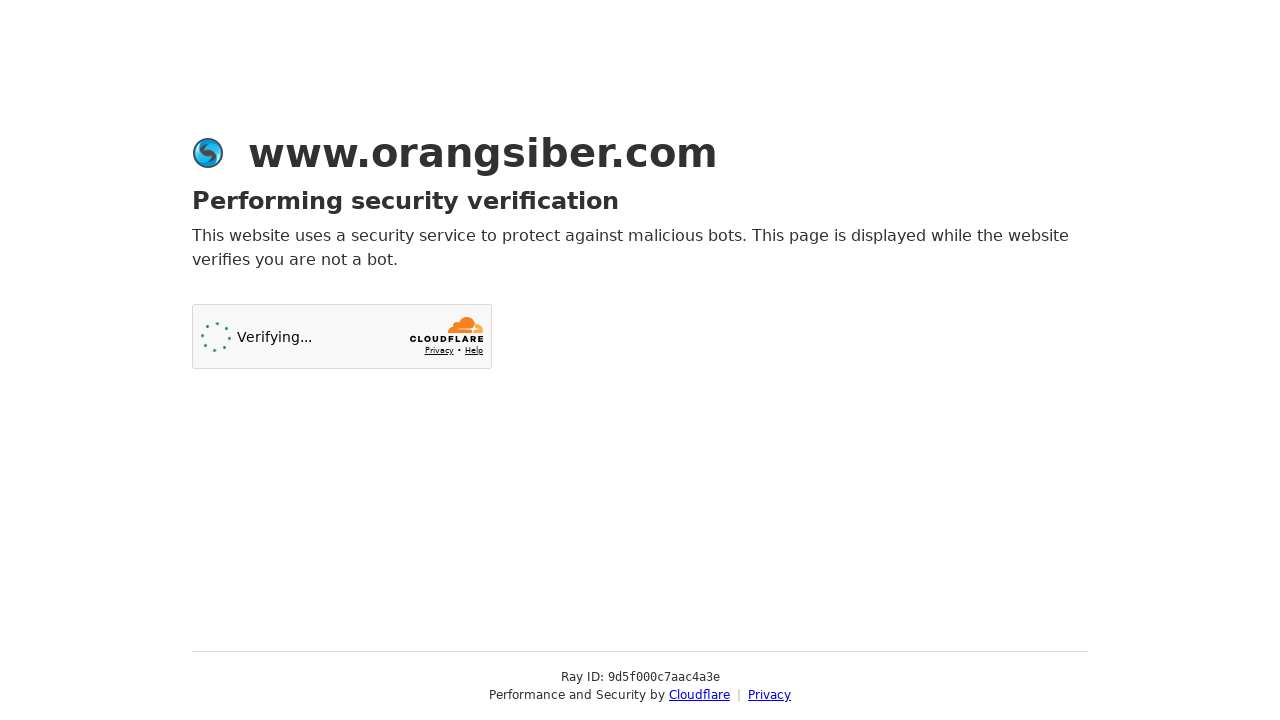

Page fully loaded with domcontentloaded state
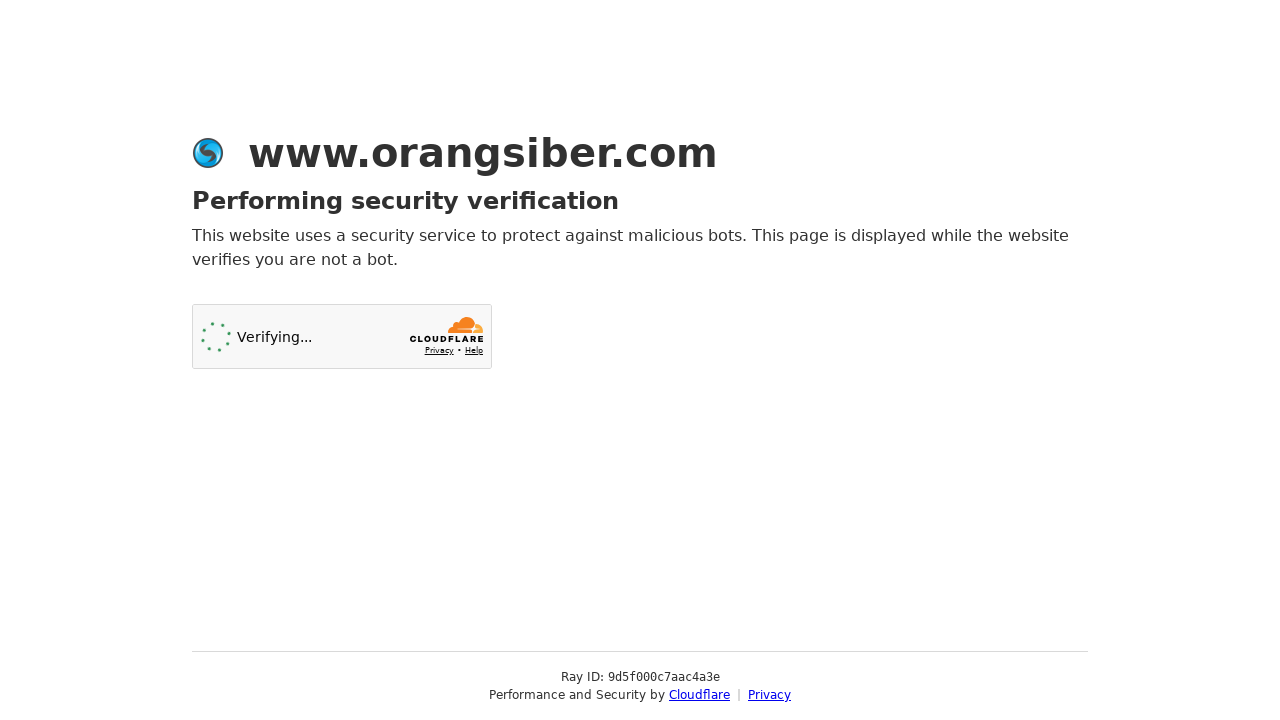

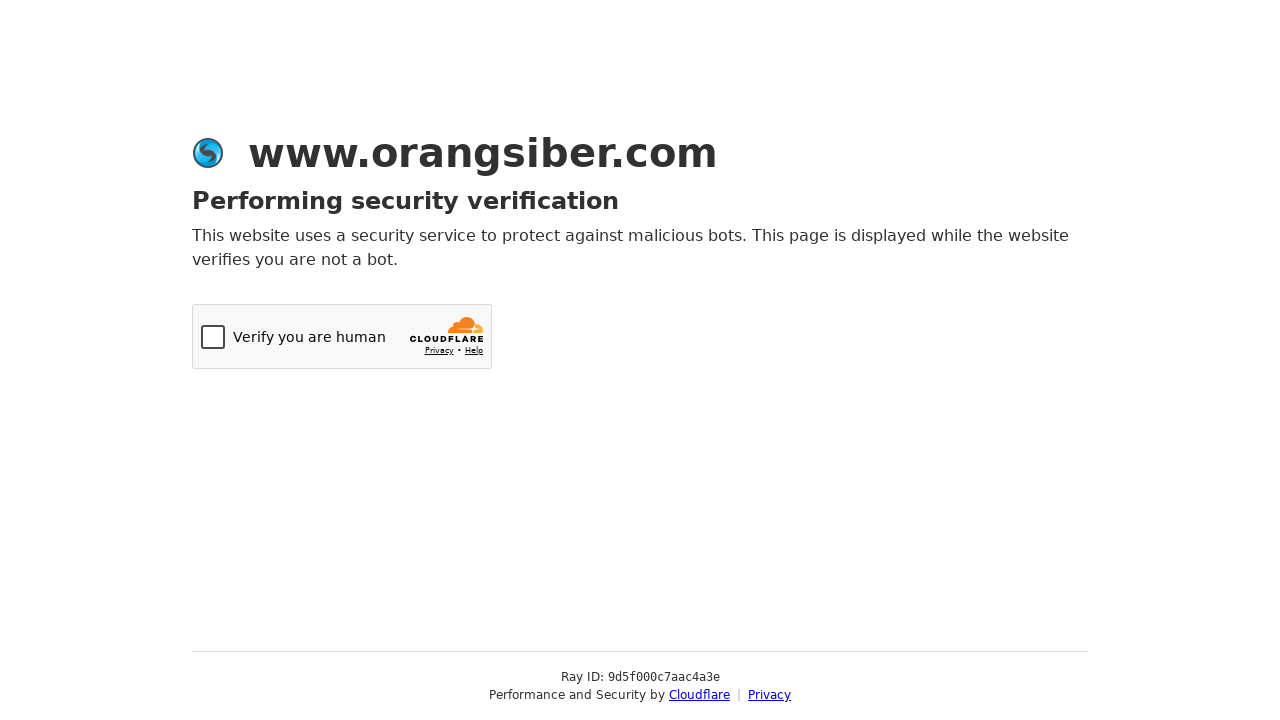